Fills out a complete practice form with personal information, date of birth, subjects, hobbies, address, state/city selection, and submits it, then verifies the confirmation modal appears.

Starting URL: https://demoqa.com/automation-practice-form

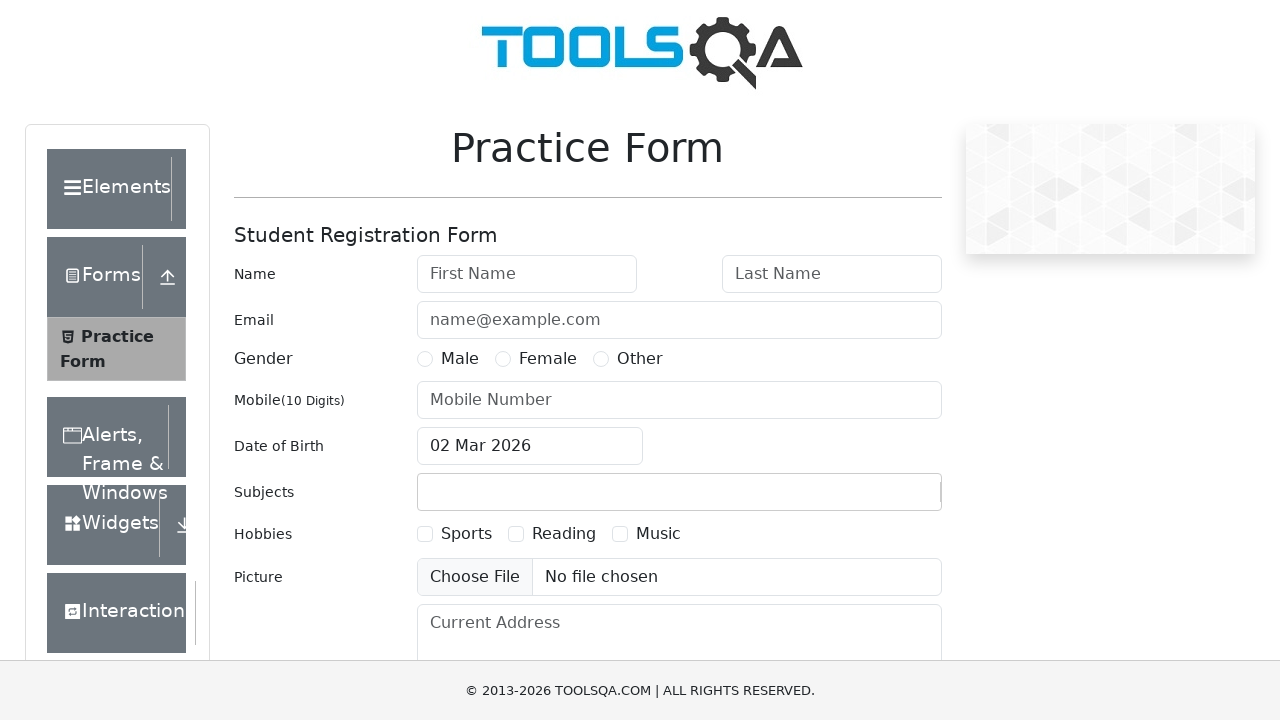

Filled first name field with 'John' on #firstName
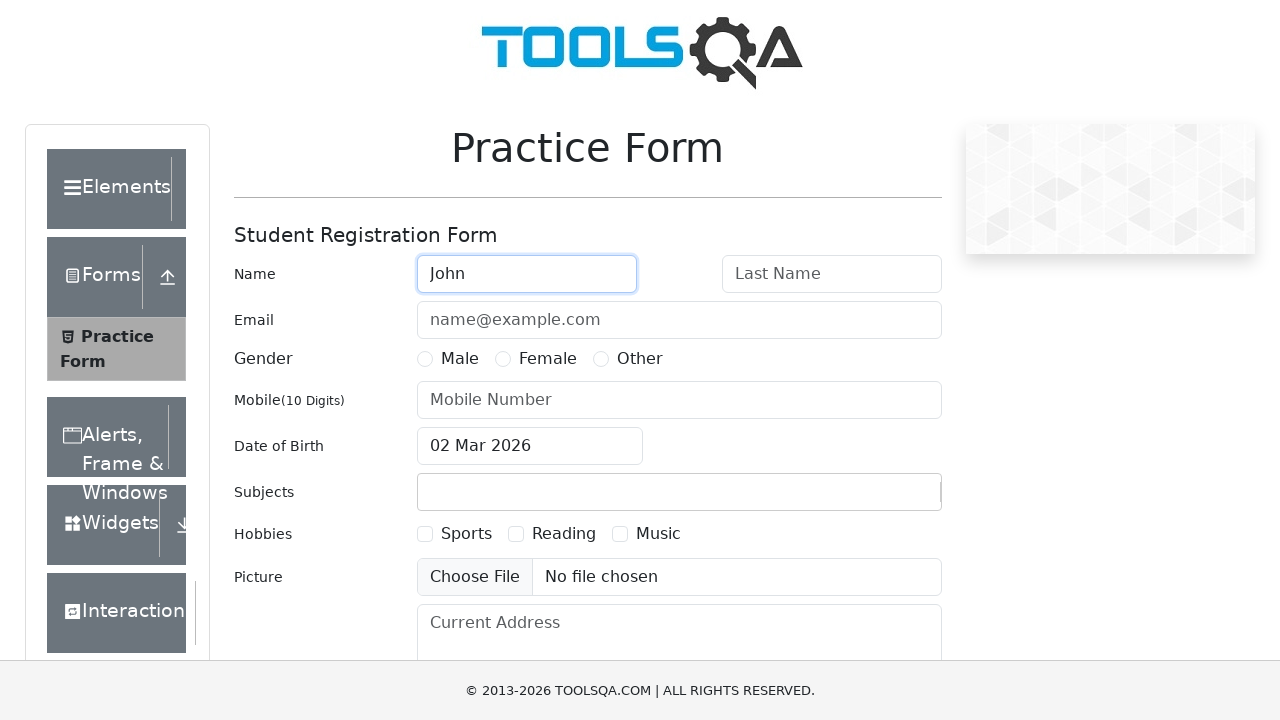

Filled last name field with 'Doe' on #lastName
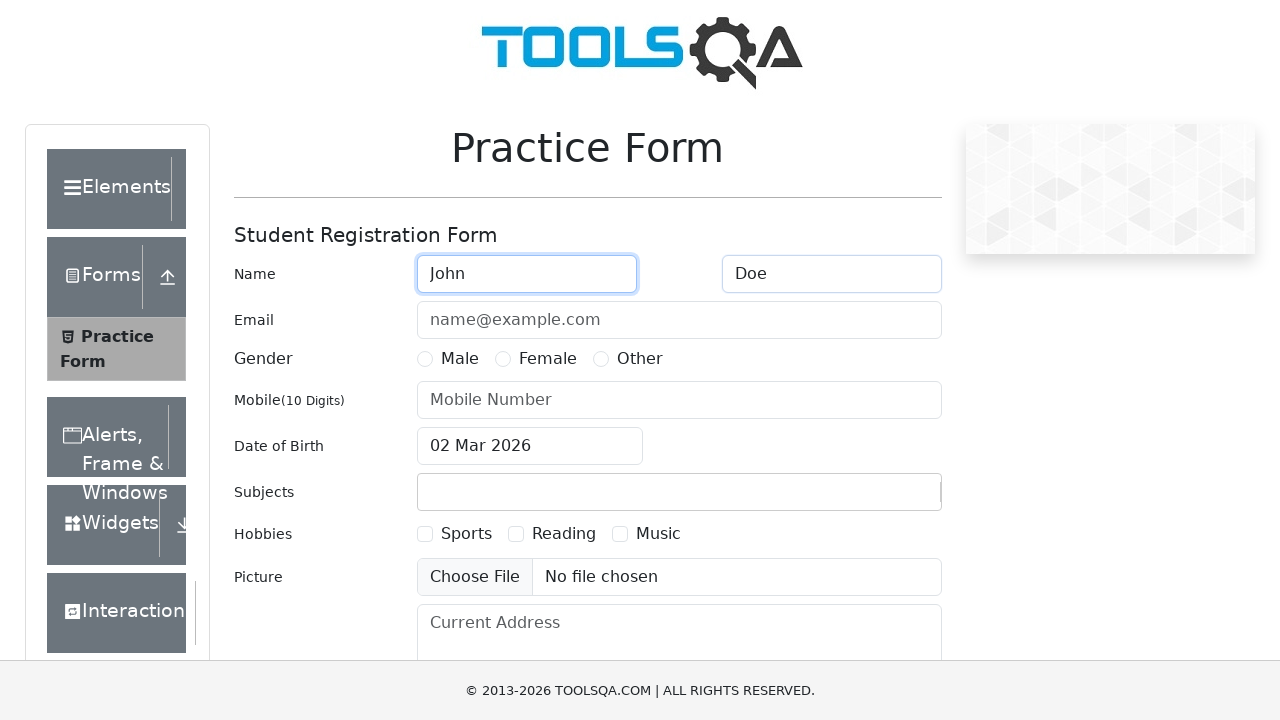

Filled email field with 'johndoe@example.com' on #userEmail
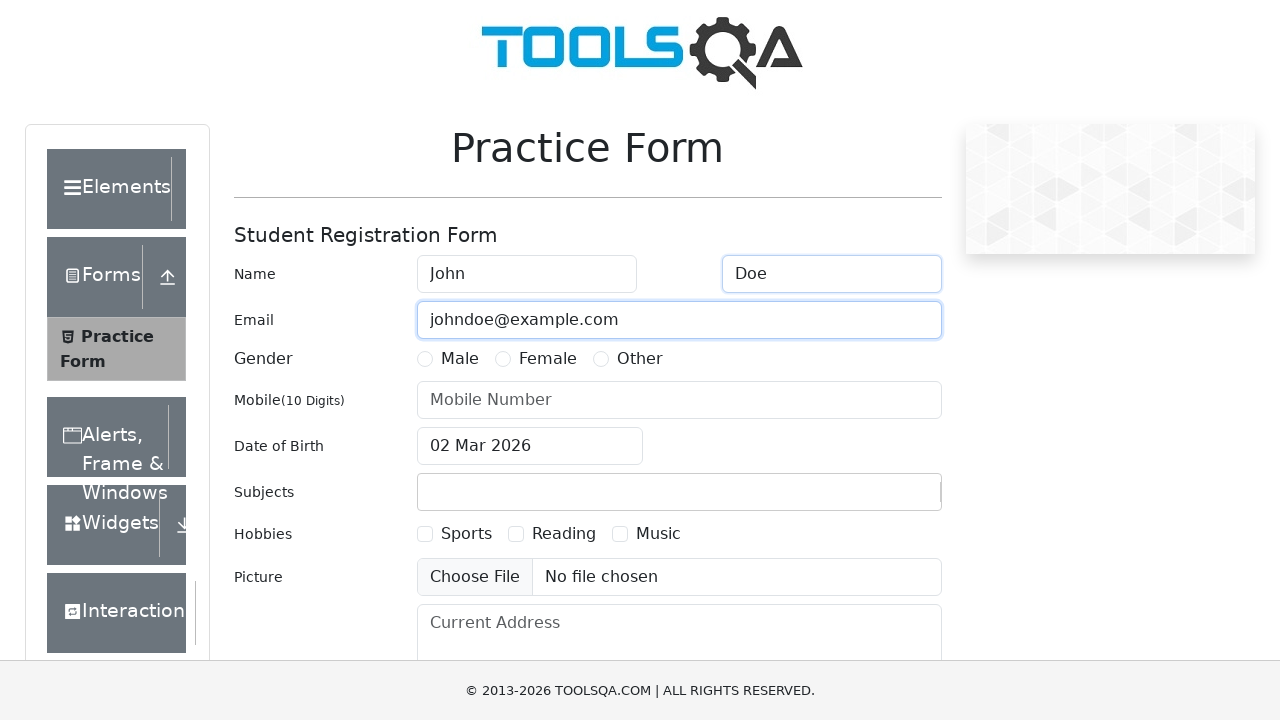

Selected Male gender radio button at (460, 359) on label[for='gender-radio-1']
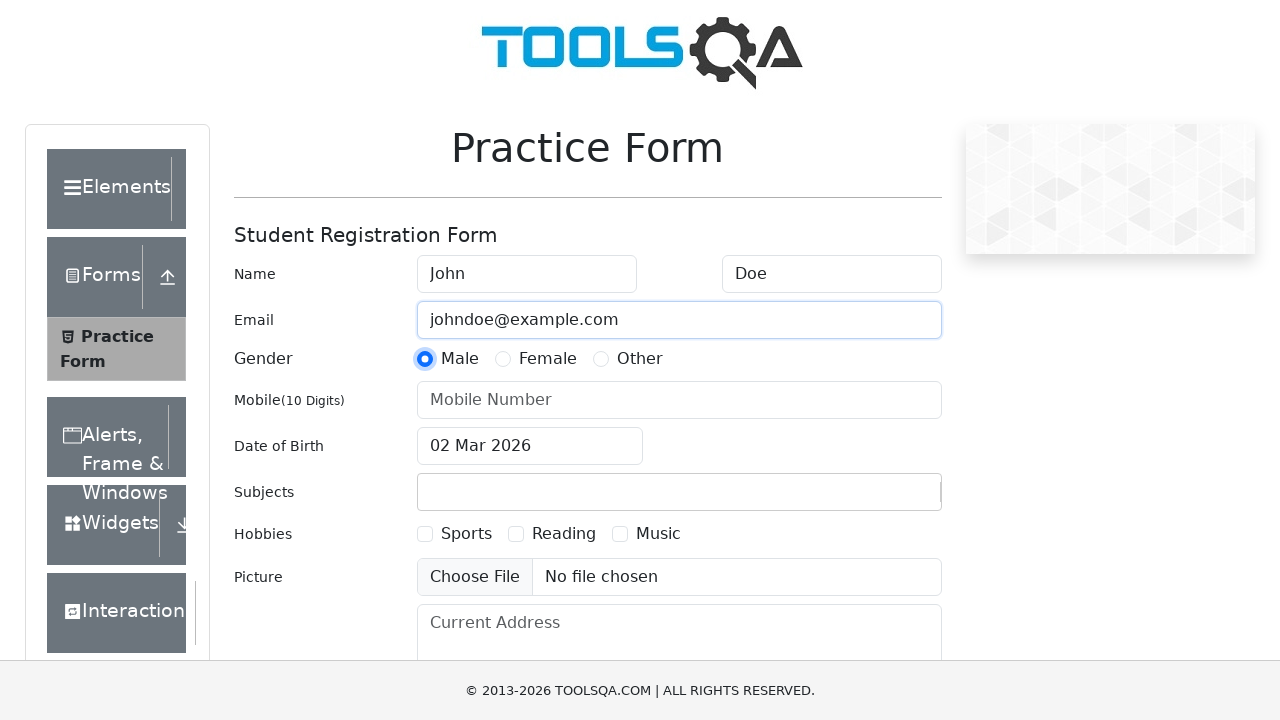

Filled mobile number field with '1234567890' on #userNumber
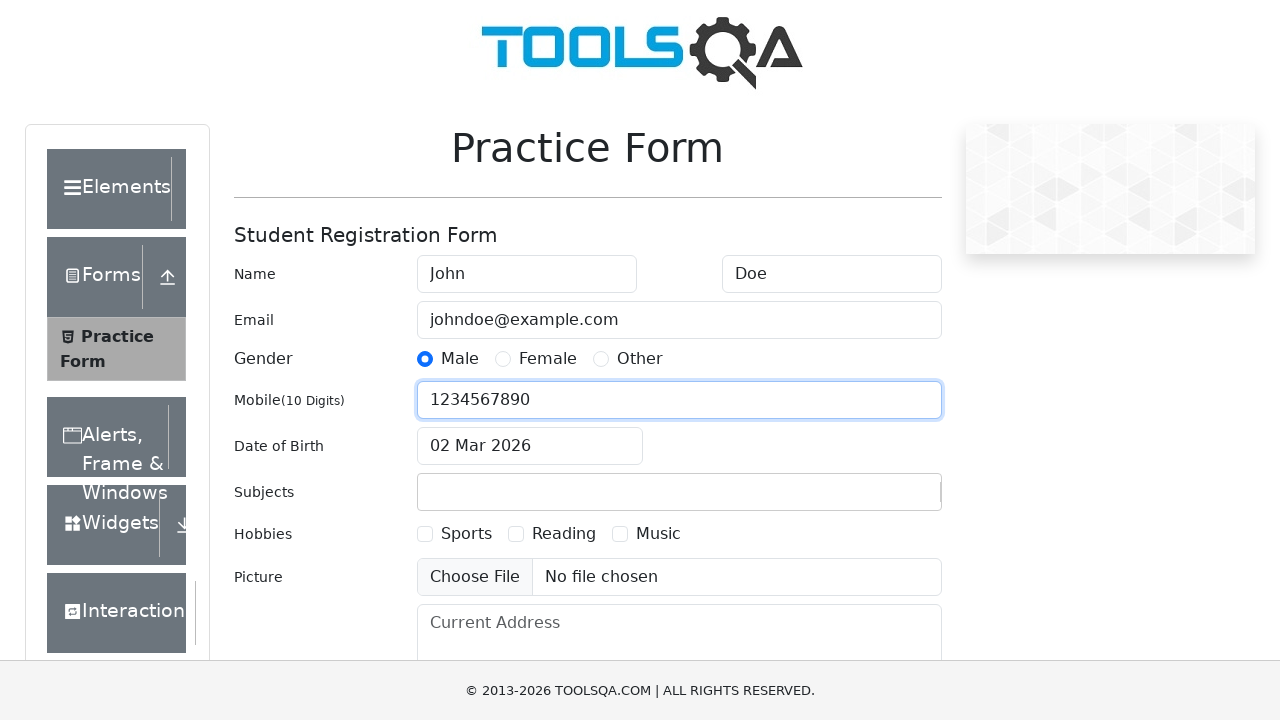

Opened date of birth picker at (530, 446) on #dateOfBirthInput
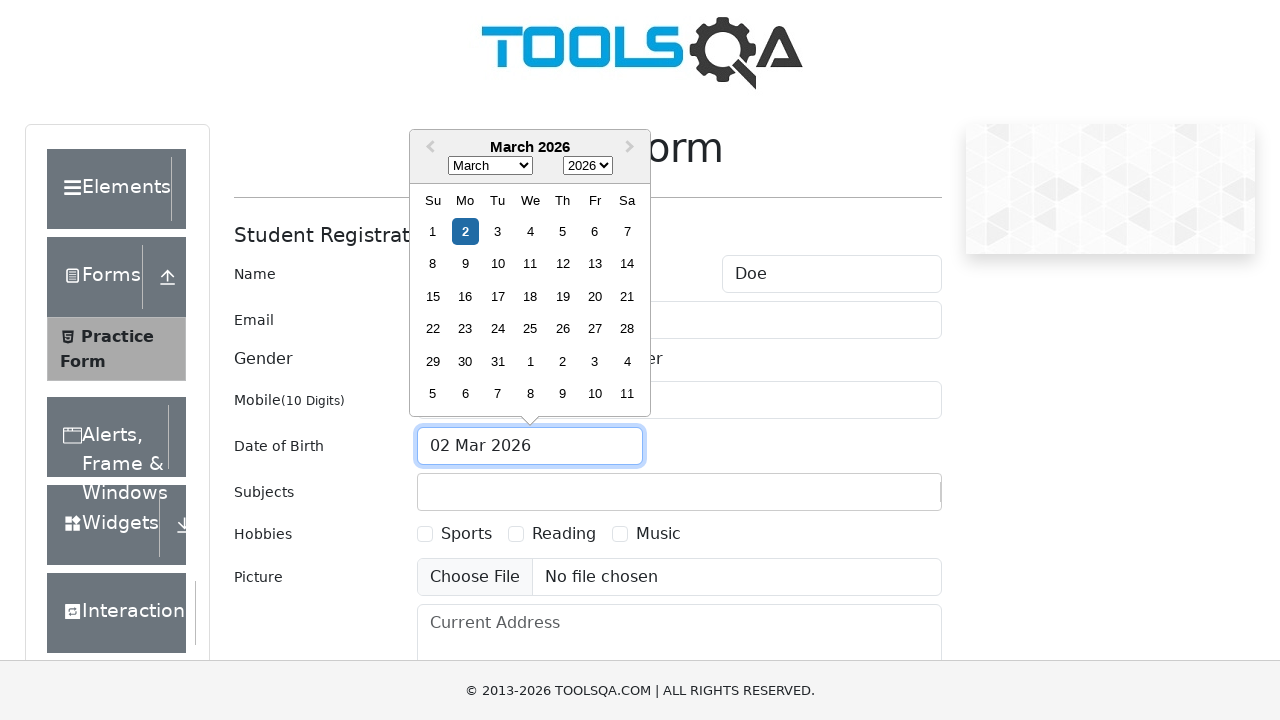

Selected May as the birth month on .react-datepicker__month-select
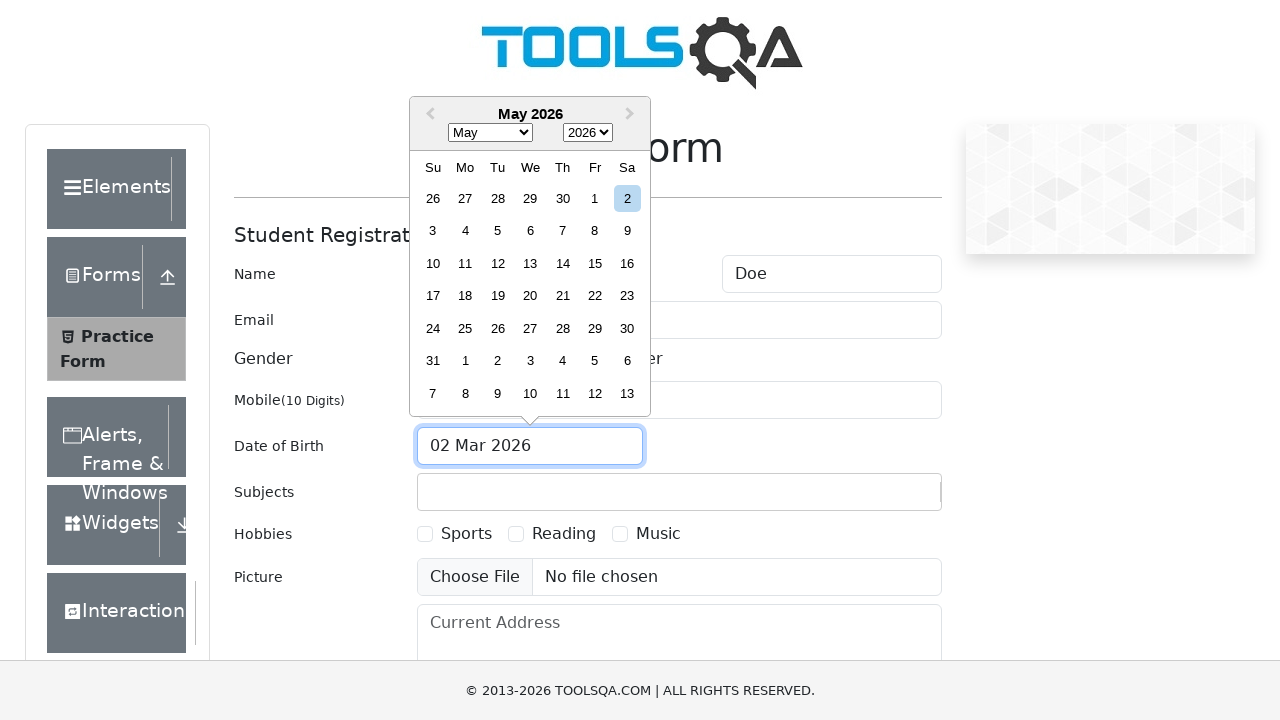

Selected 1990 as the birth year on .react-datepicker__year-select
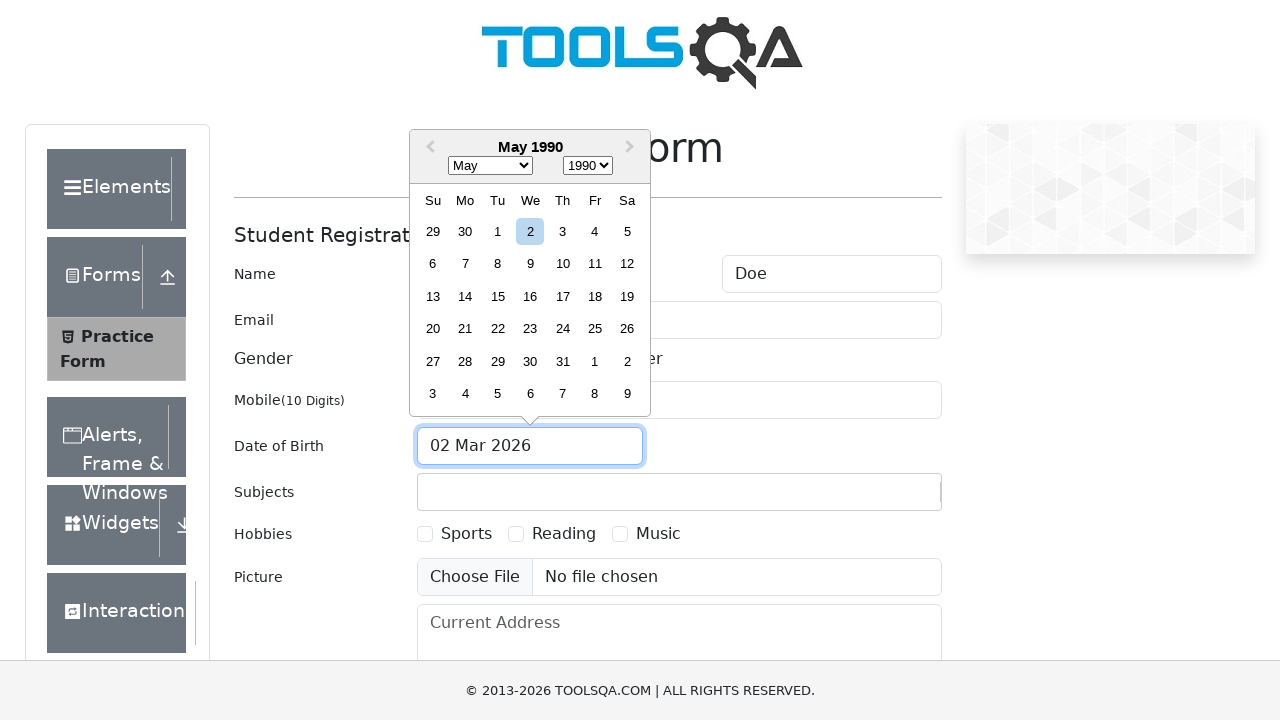

Selected 15th as the birth day at (498, 296) on .react-datepicker__day--015:not(.react-datepicker__day--outside-month)
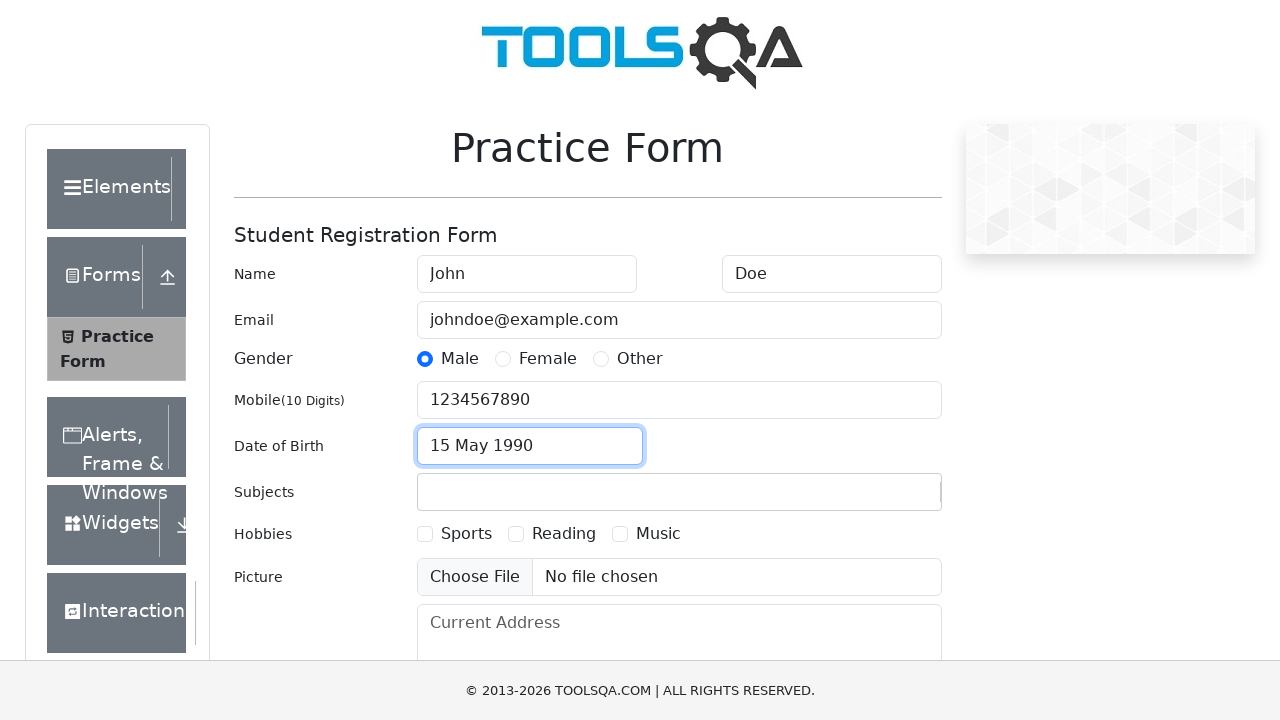

Filled subjects input with 'Maths' on #subjectsInput
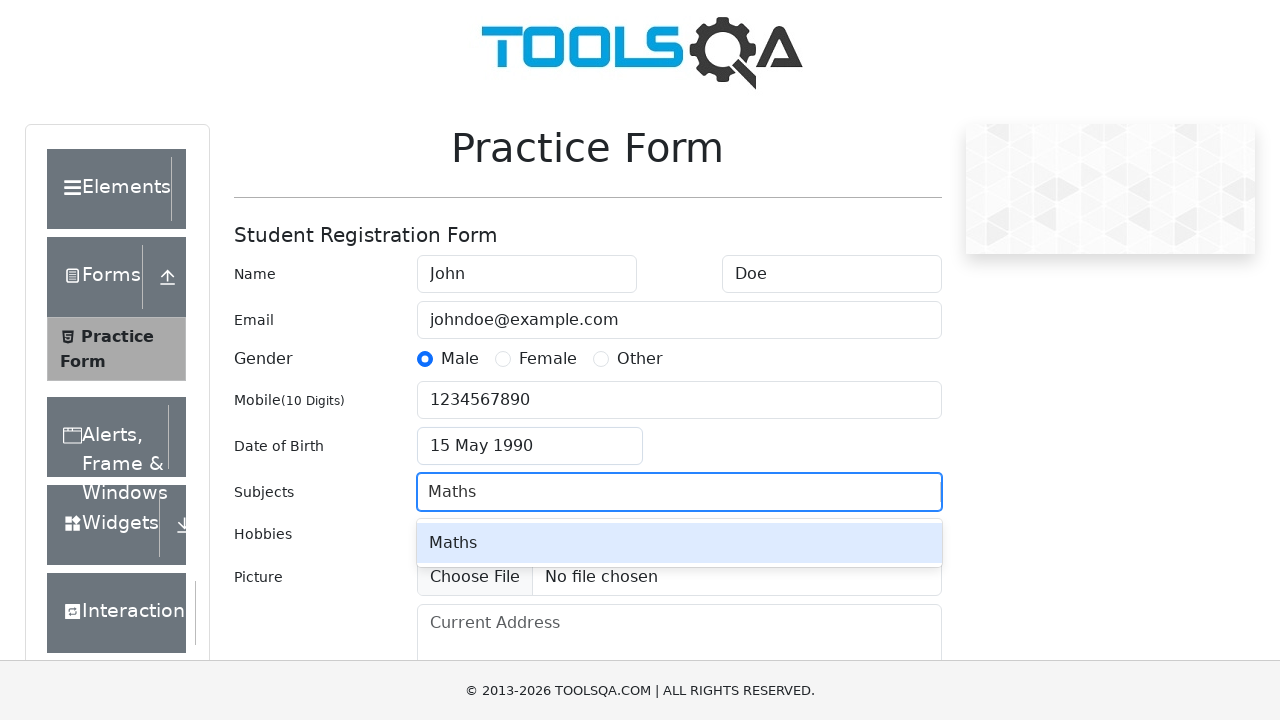

Pressed Enter to confirm subject selection
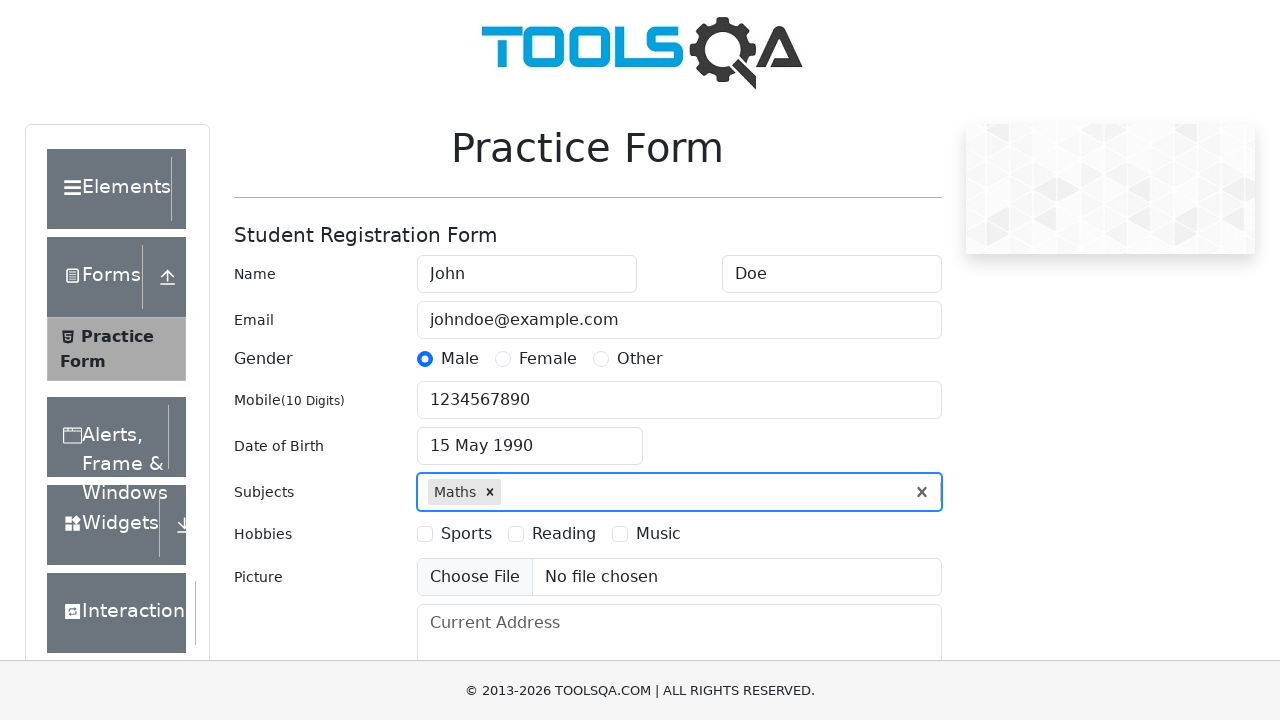

Selected Sports hobby checkbox at (466, 534) on label[for='hobbies-checkbox-1']
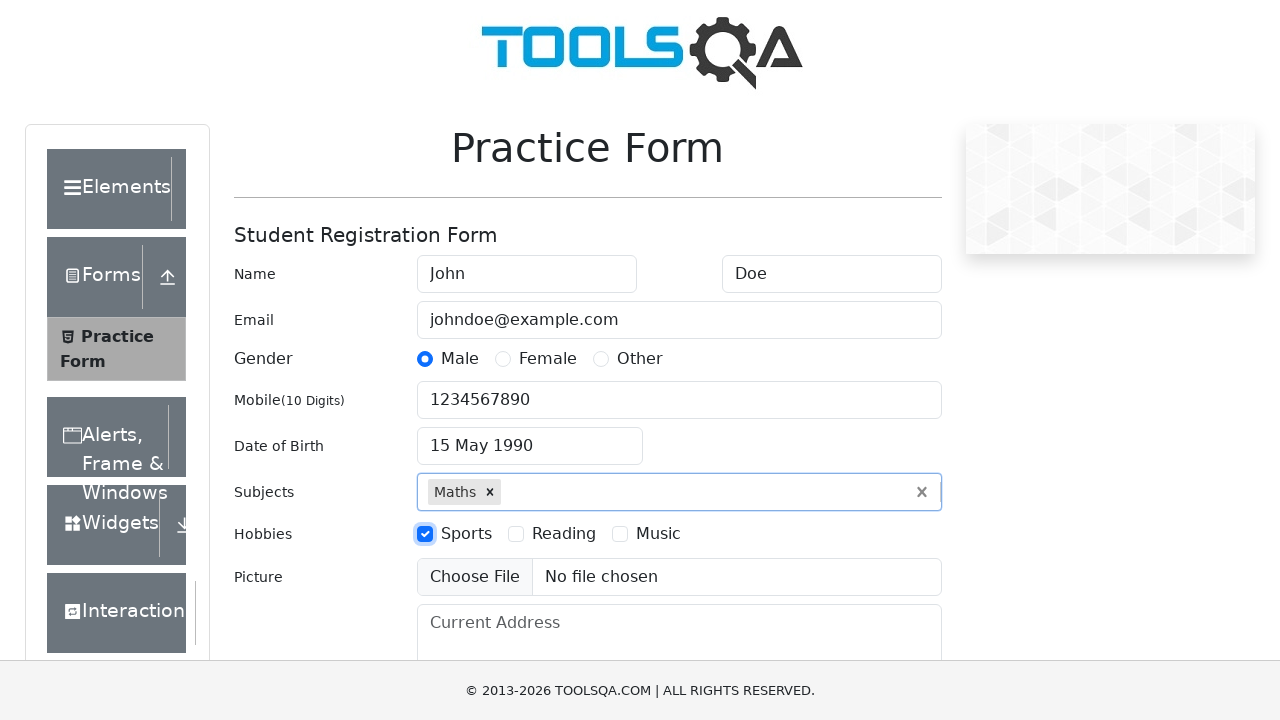

Filled current address field with '123 Main Street, Anytown, USA' on #currentAddress
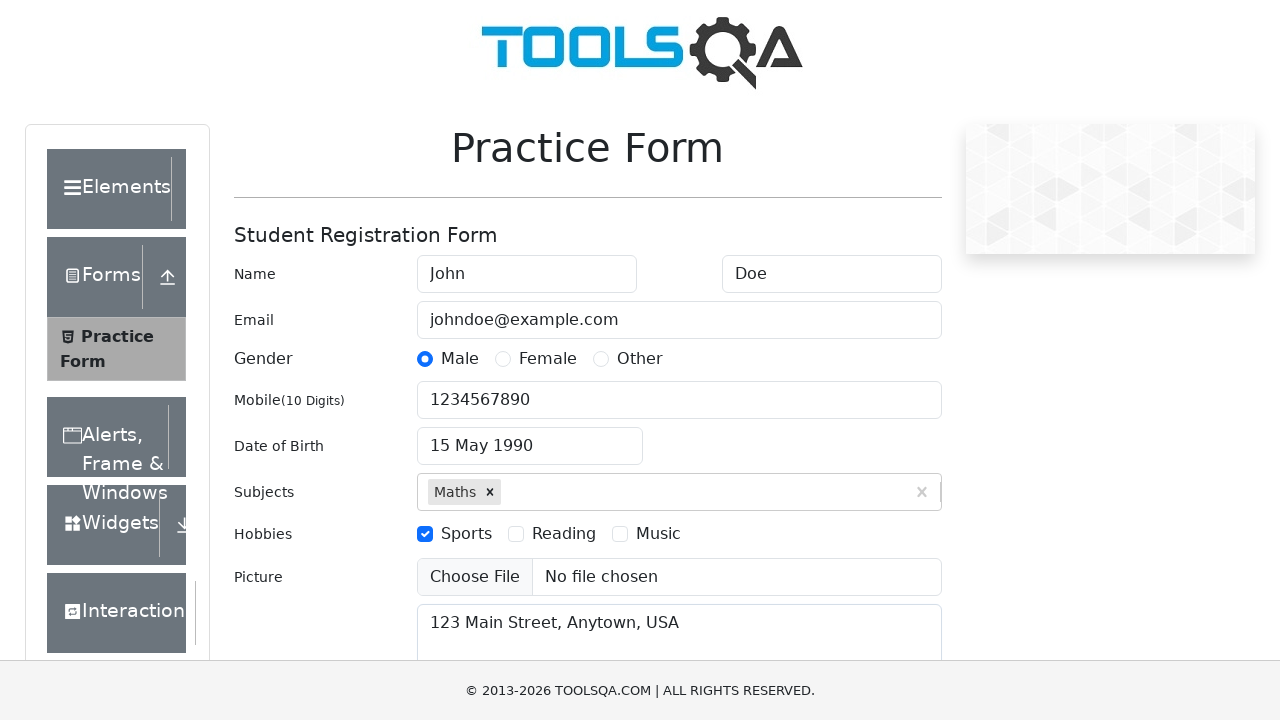

Clicked state dropdown to open it at (527, 437) on #state
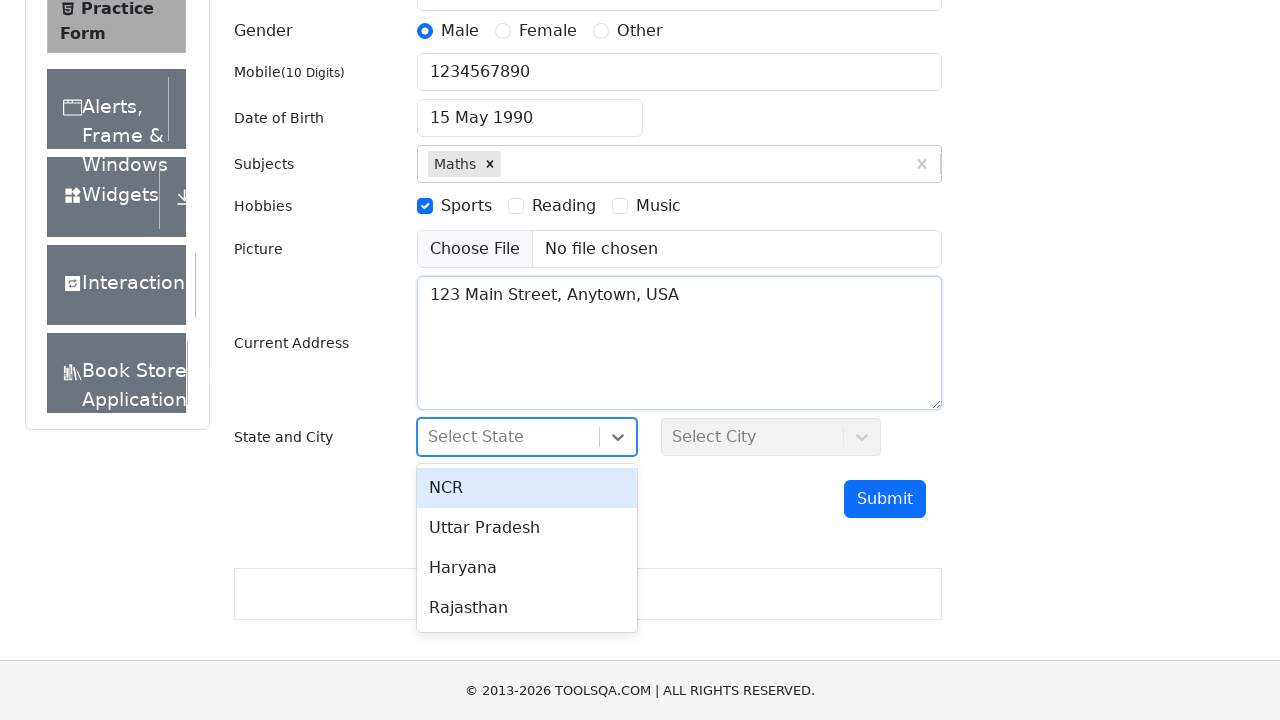

Selected NCR from state dropdown at (527, 488) on xpath=//div[text()='NCR']
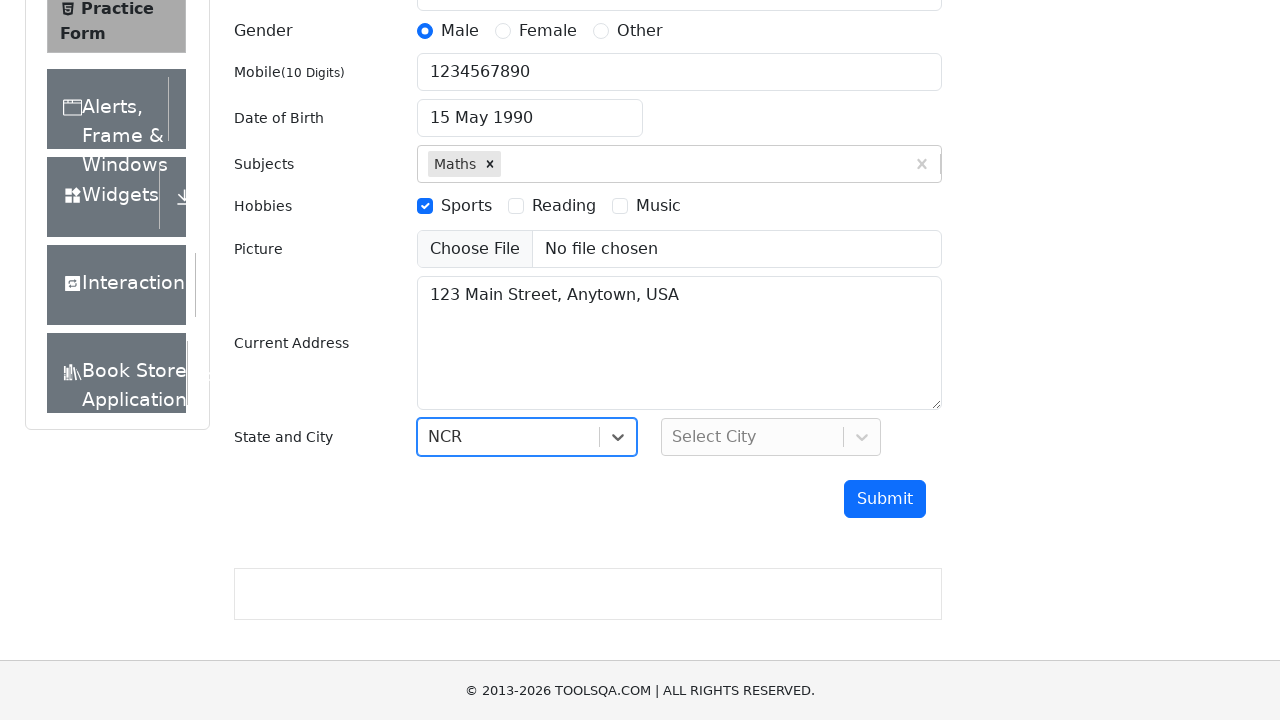

Clicked city dropdown to open it at (771, 437) on #city
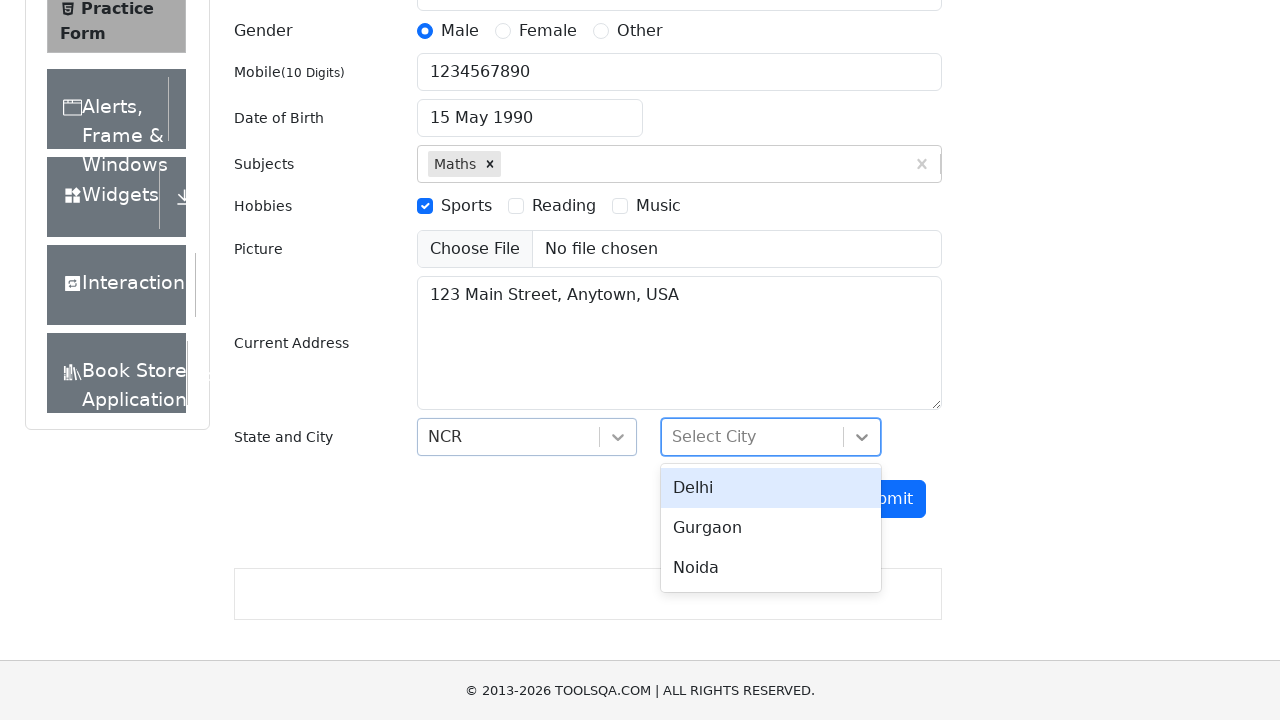

Selected Delhi from city dropdown at (771, 488) on xpath=//div[text()='Delhi']
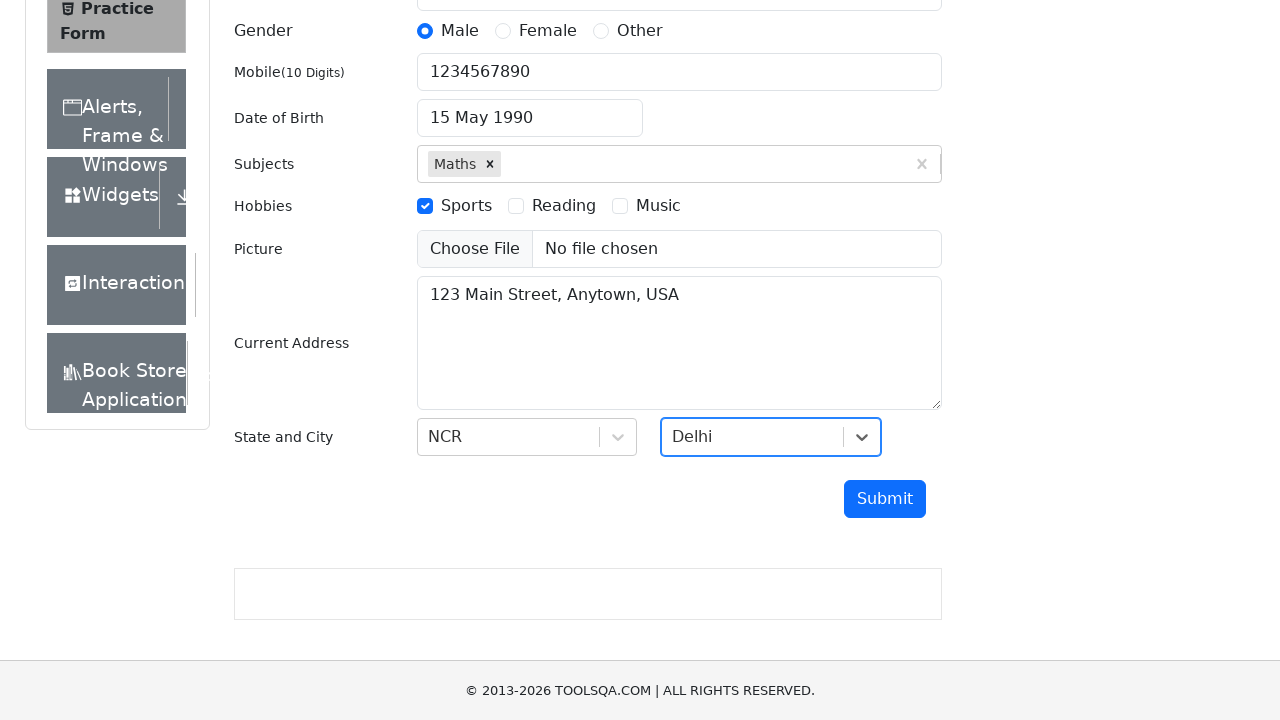

Clicked submit button to submit the form at (885, 499) on #submit
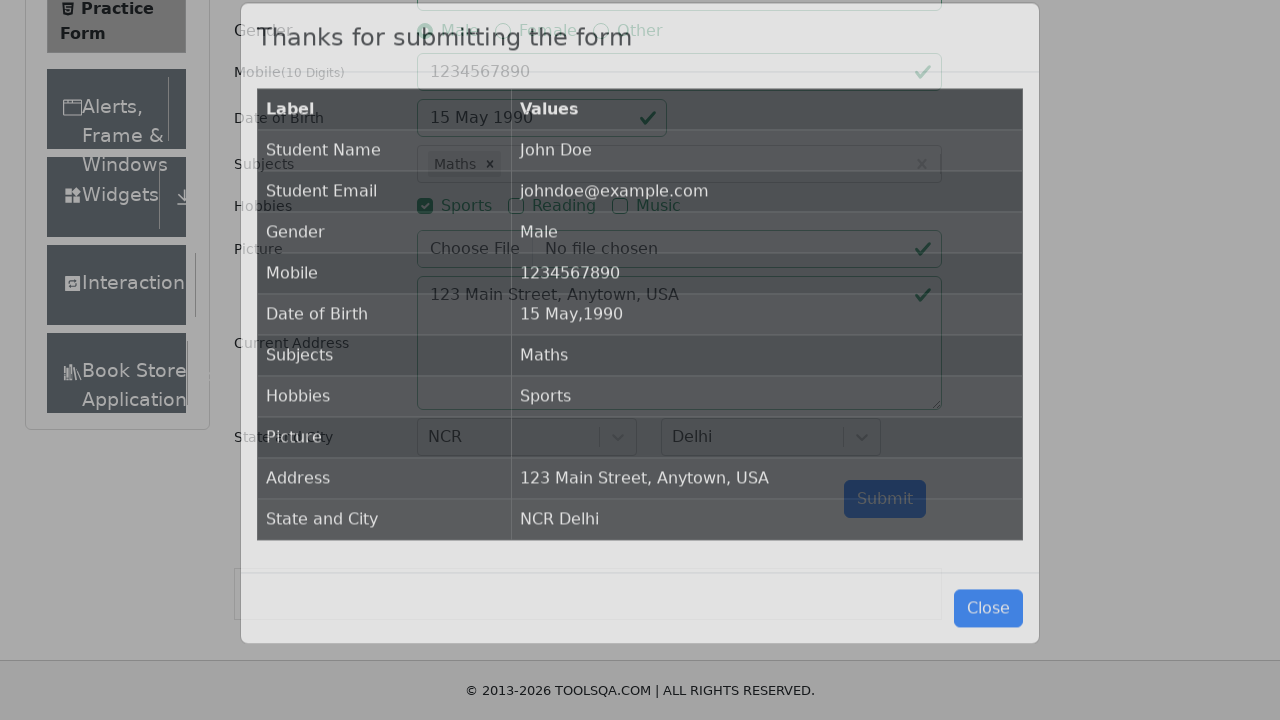

Confirmation modal appeared and is visible
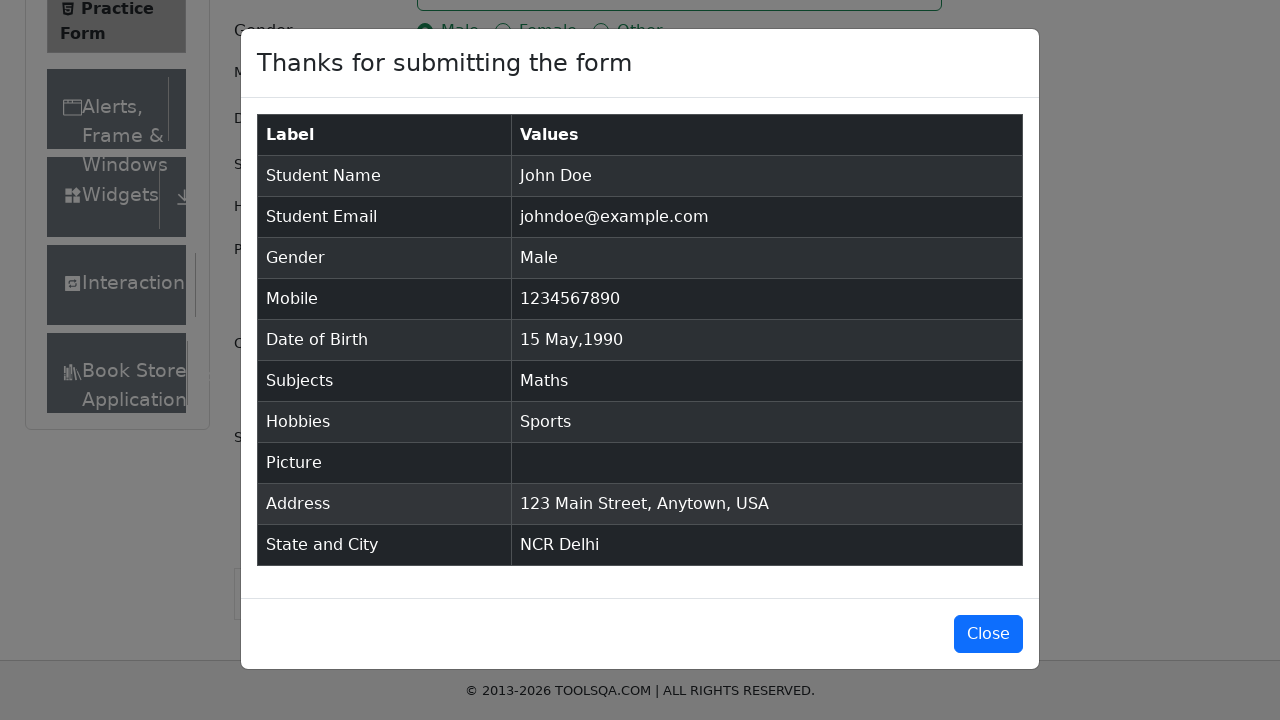

Verified confirmation modal displays correct message 'Thanks for submitting the form'
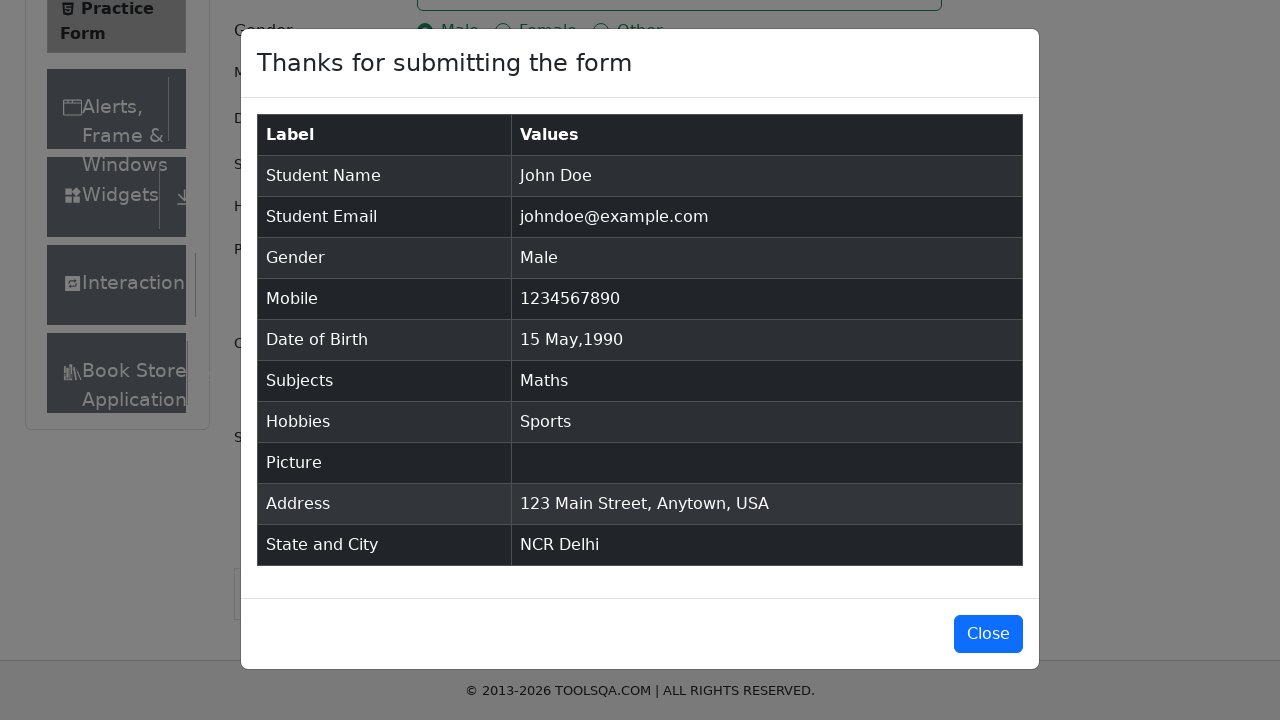

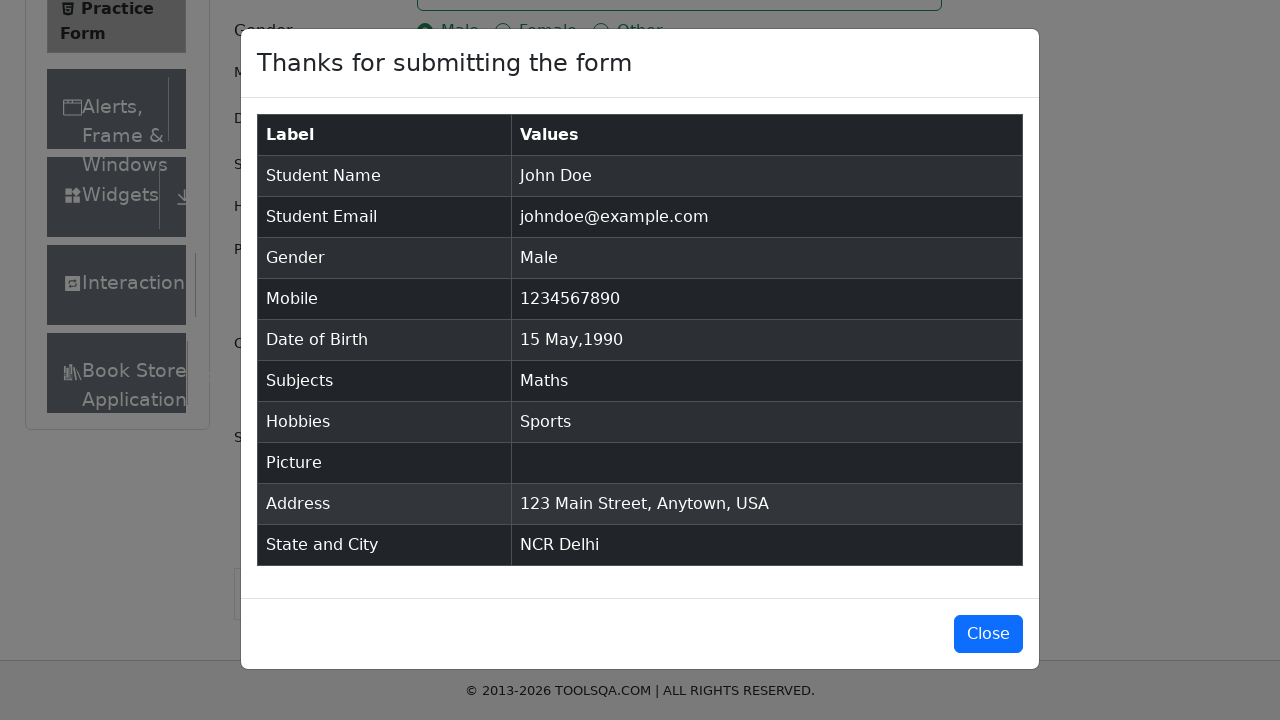